Tests adding and then deleting elements by clicking Add and Delete buttons

Starting URL: https://the-internet.herokuapp.com/add_remove_elements/

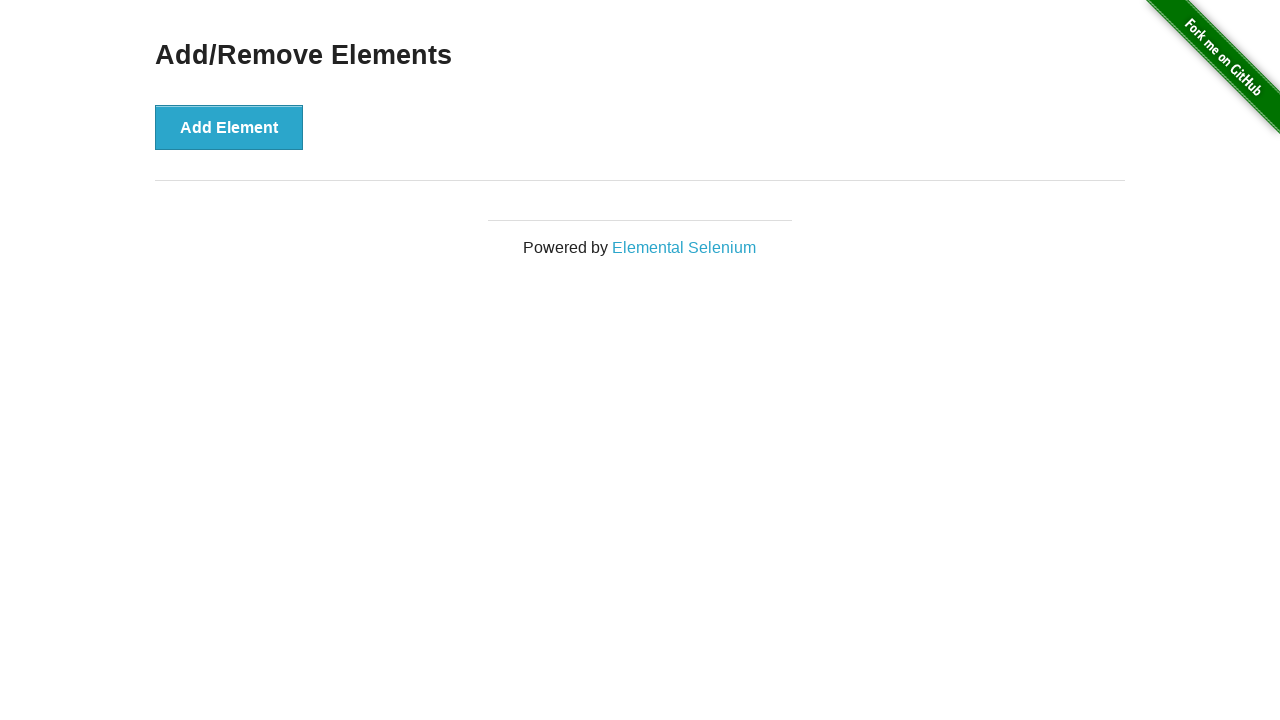

Clicked Add button to add first element at (229, 127) on .example button
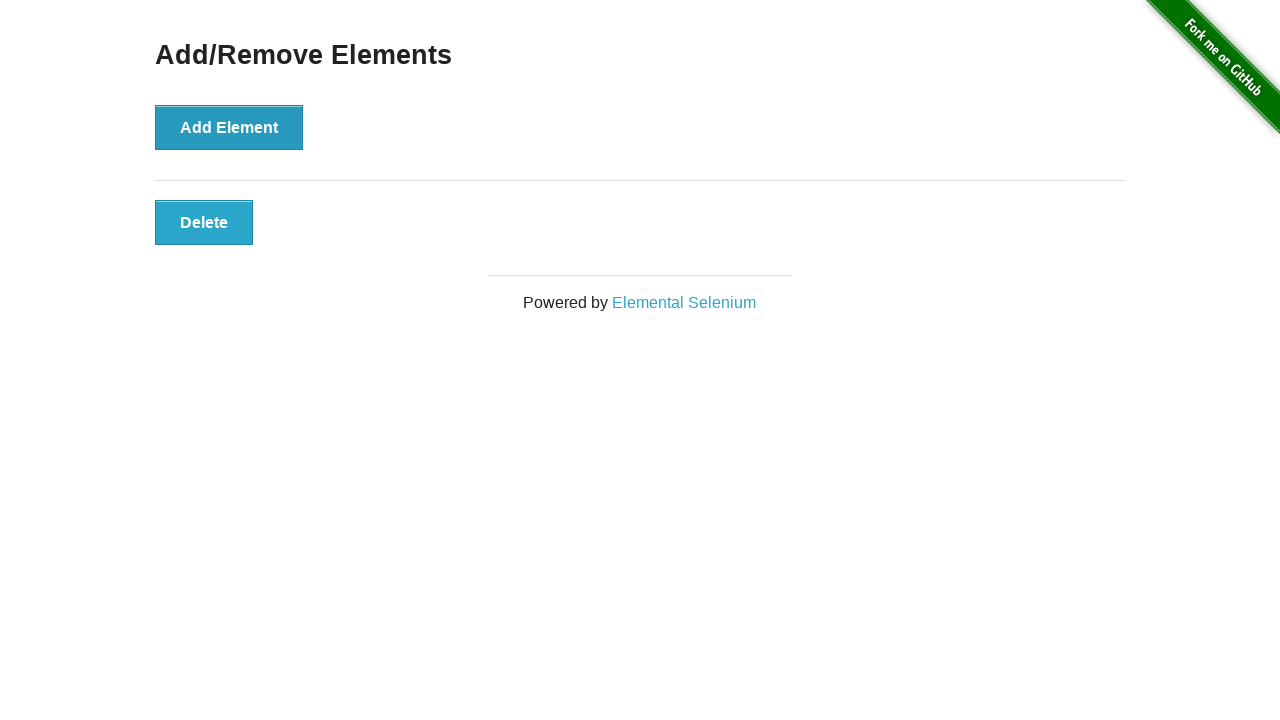

Clicked Add button to add second element at (229, 127) on .example button
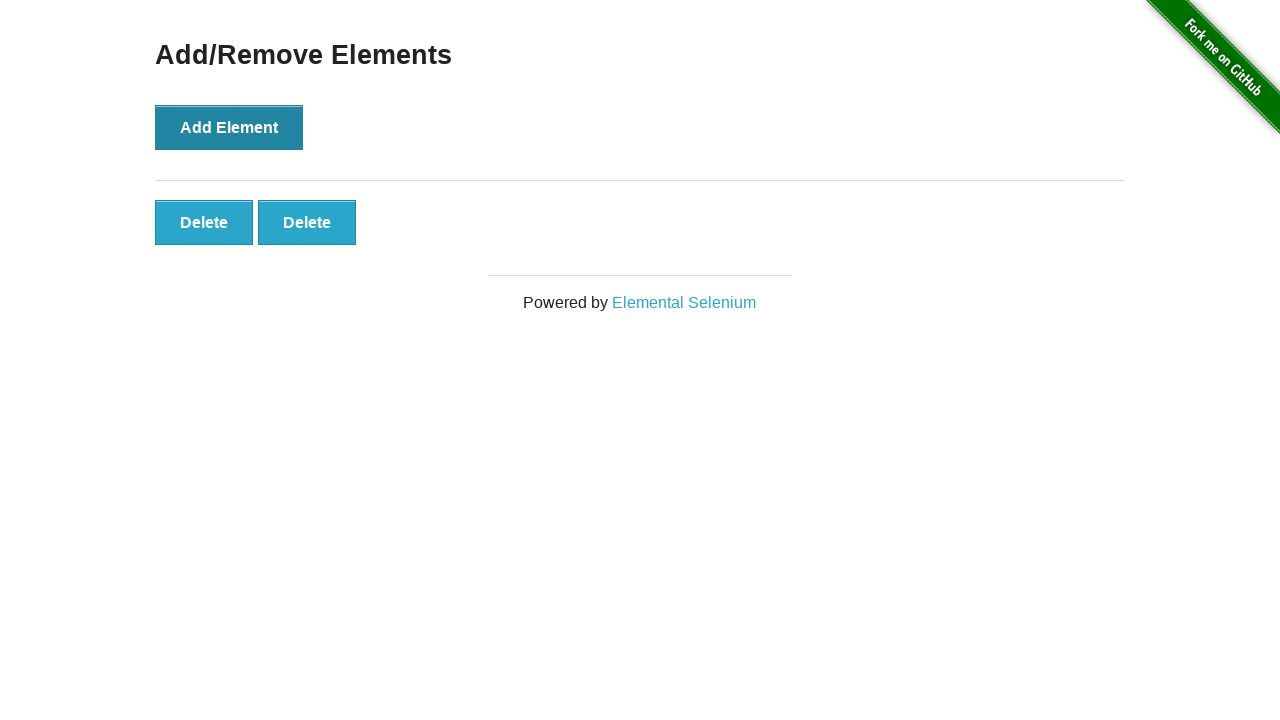

Clicked Delete button to remove first element at (204, 222) on .added-manually
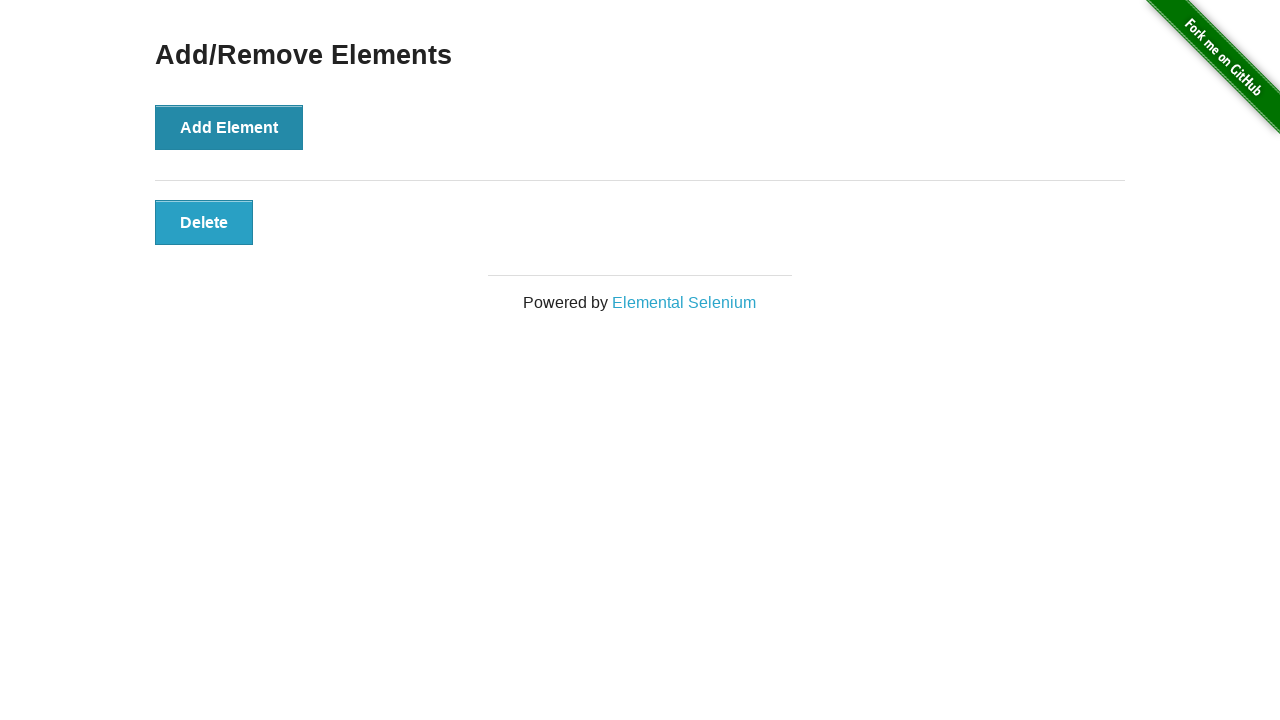

Clicked Delete button to remove second element at (204, 222) on .added-manually
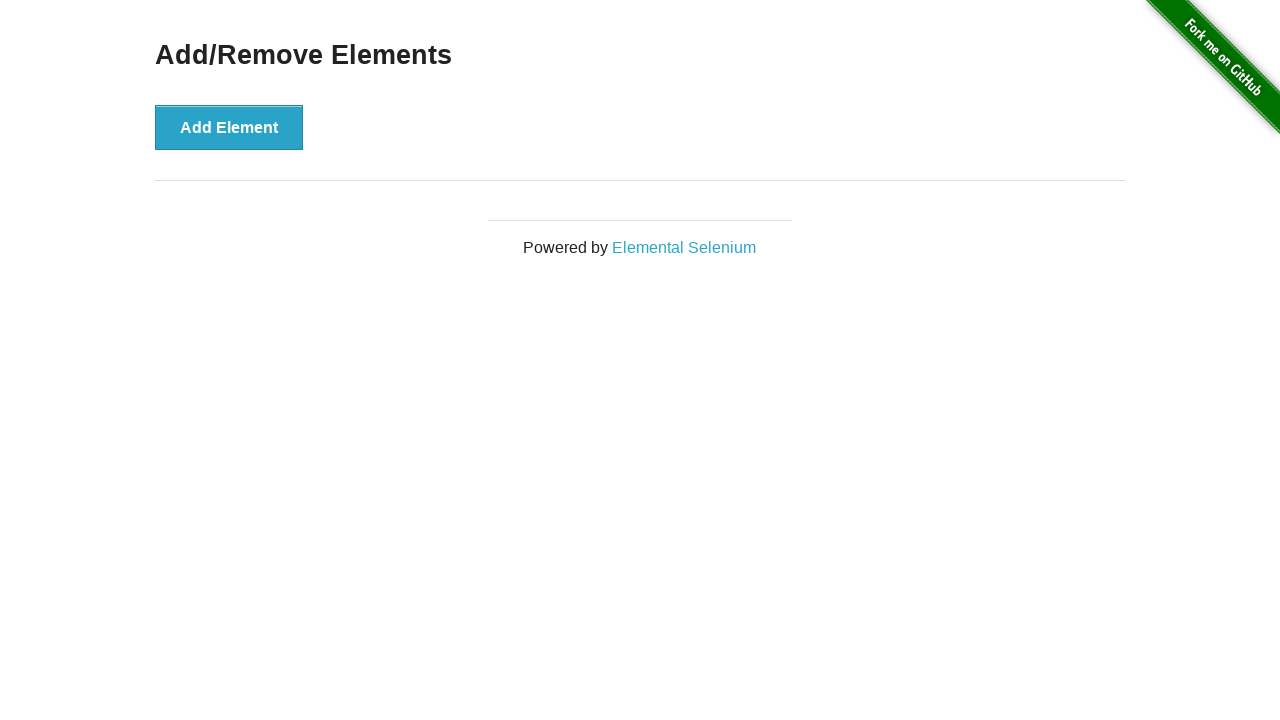

Verified that all delete buttons have been removed from the page
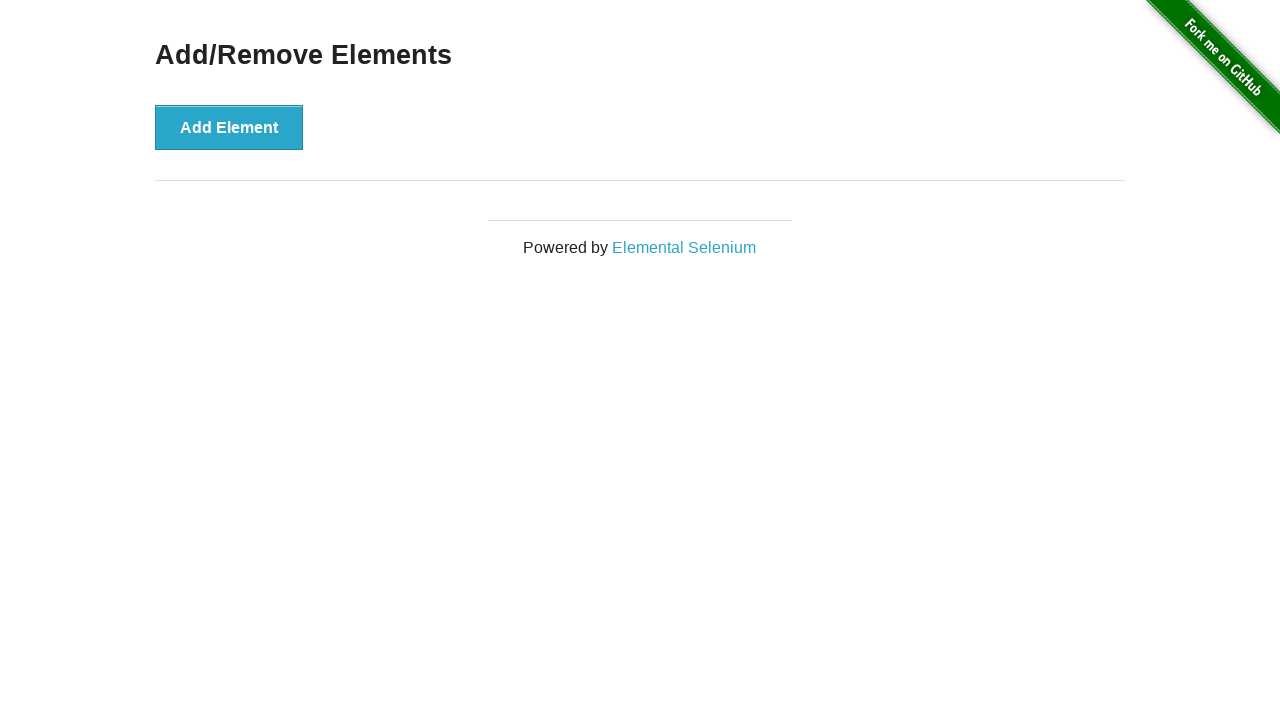

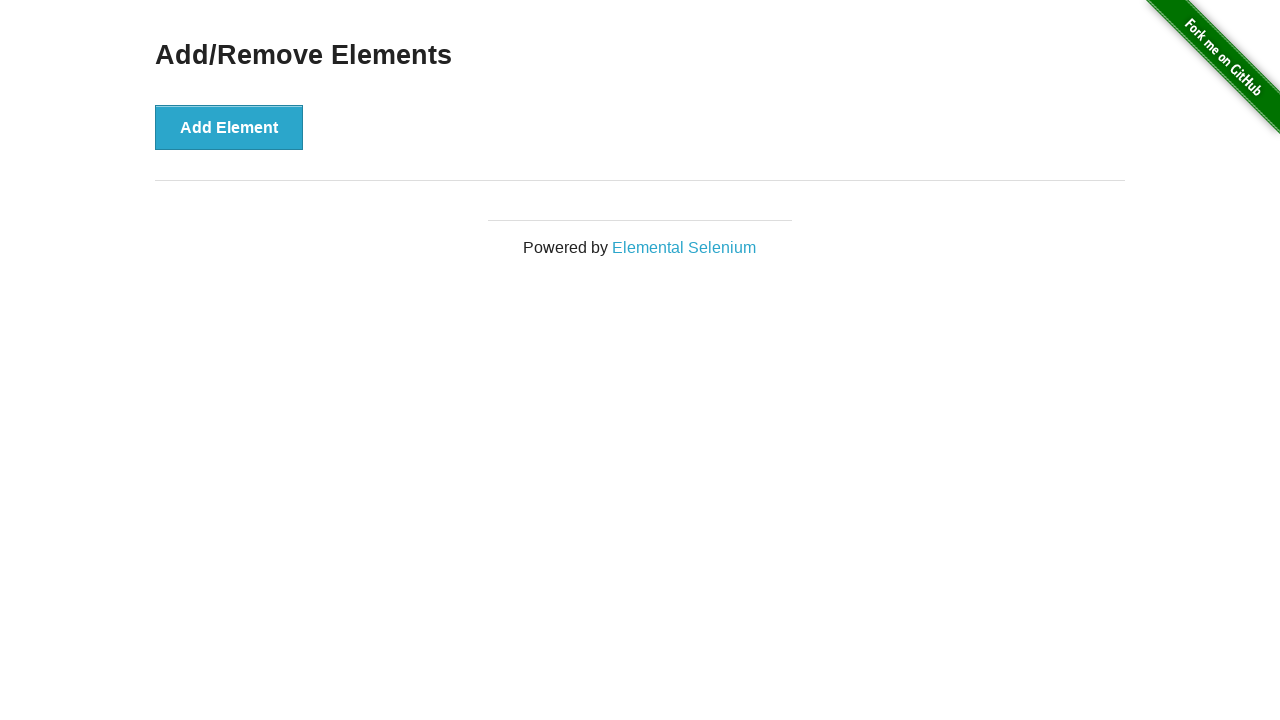